Tests that invalid credentials show the correct error message

Starting URL: https://the-internet.herokuapp.com/

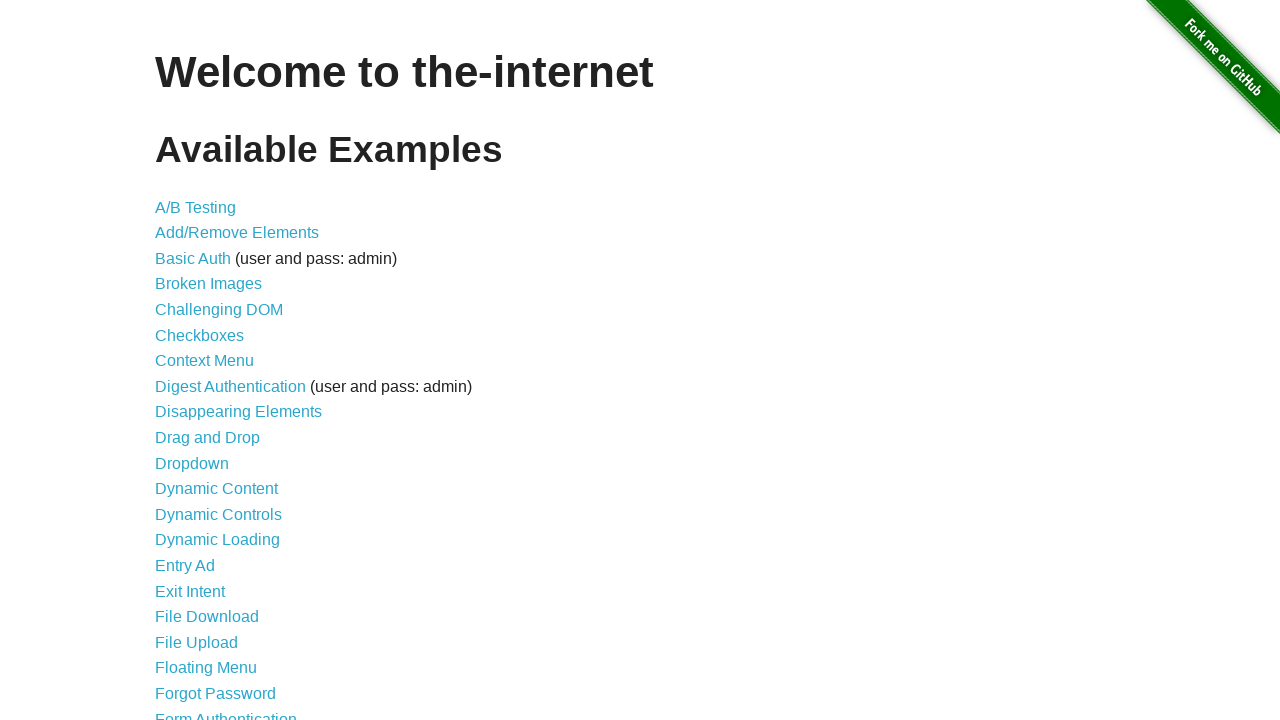

Clicked on Form Authentication link at (226, 712) on xpath=//a[text()="Form Authentication"]
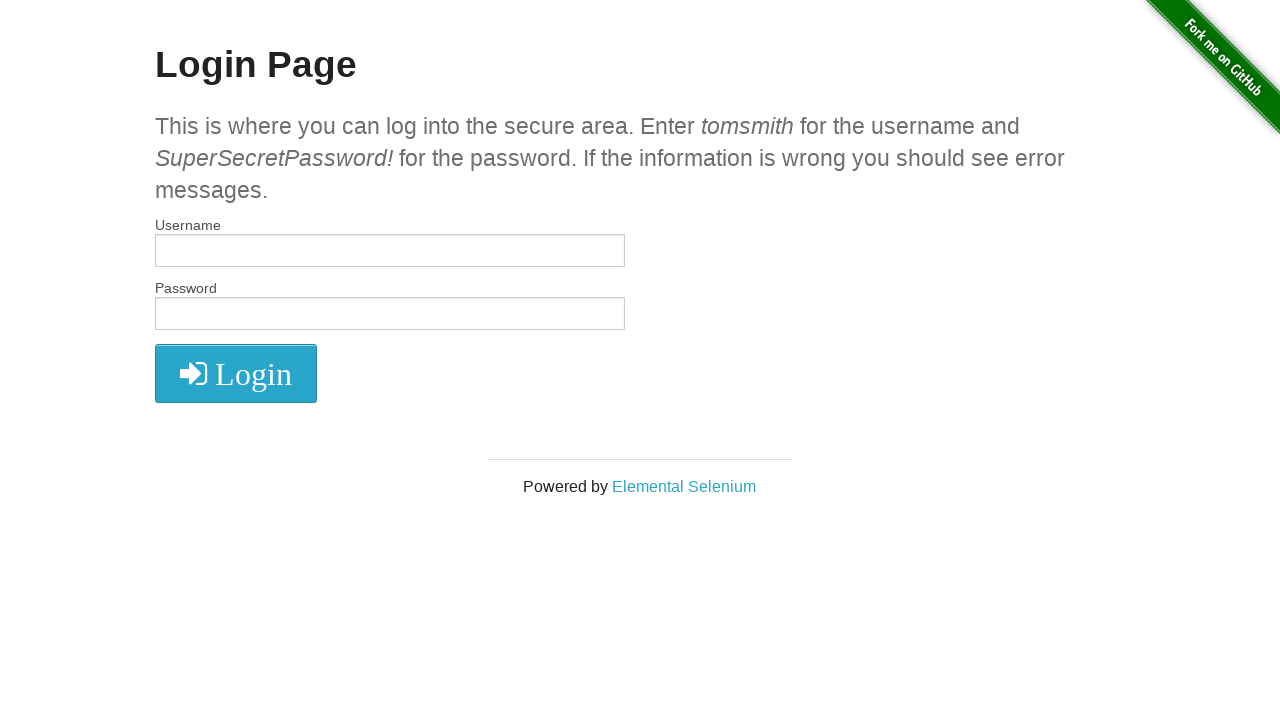

Filled username field with 'bradd_pit' on //*[@id="username"]
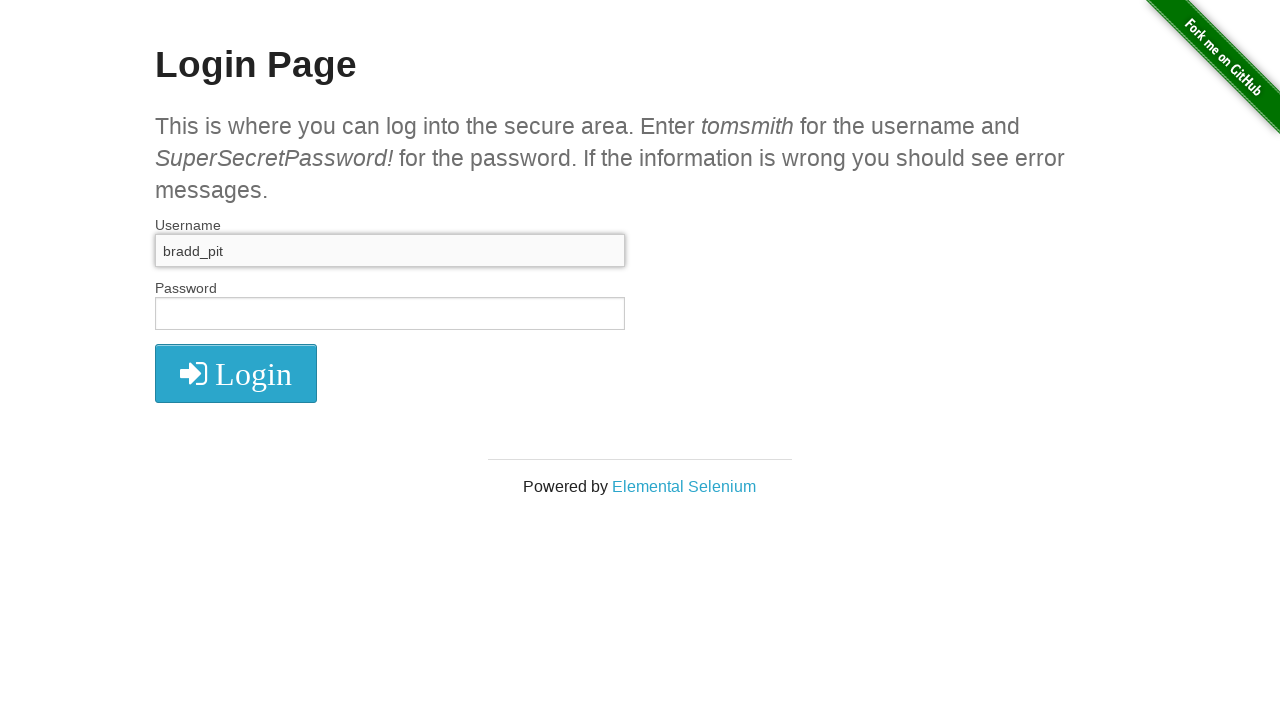

Filled password field with '123456' on //*[@id="password"]
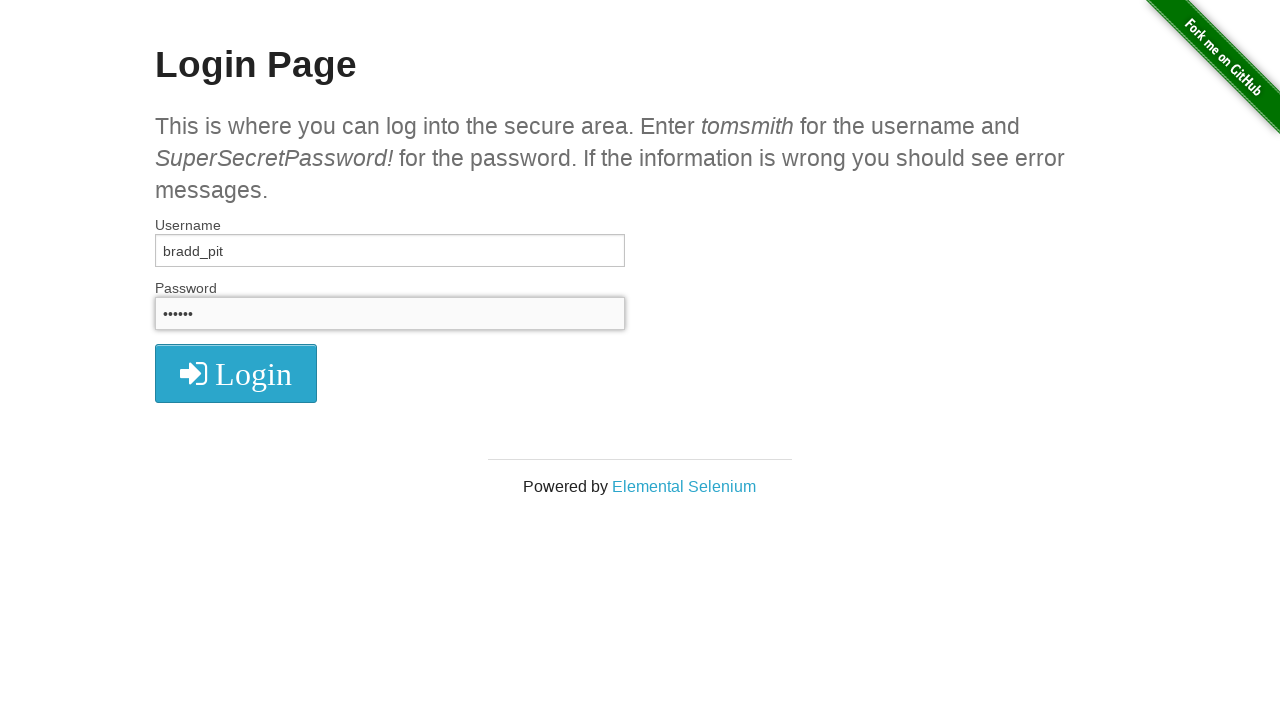

Clicked login button to submit form at (236, 373) on xpath=//button[@type="submit"]
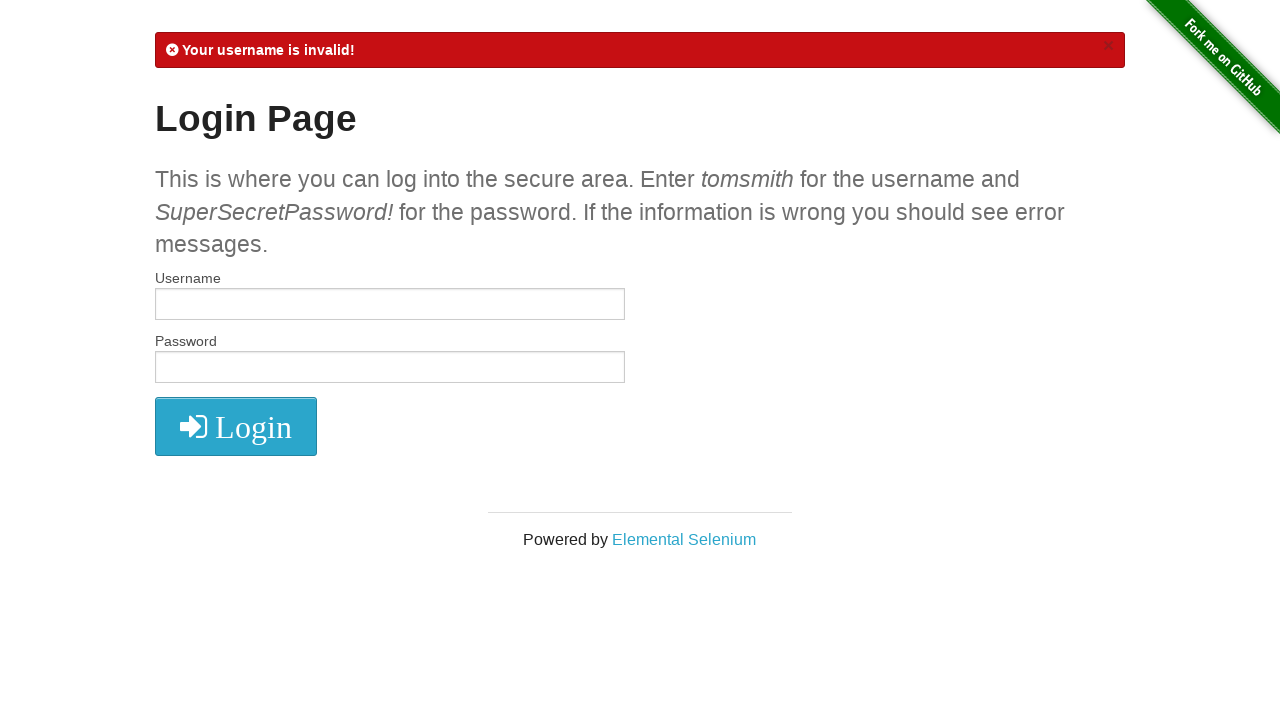

Located error message element
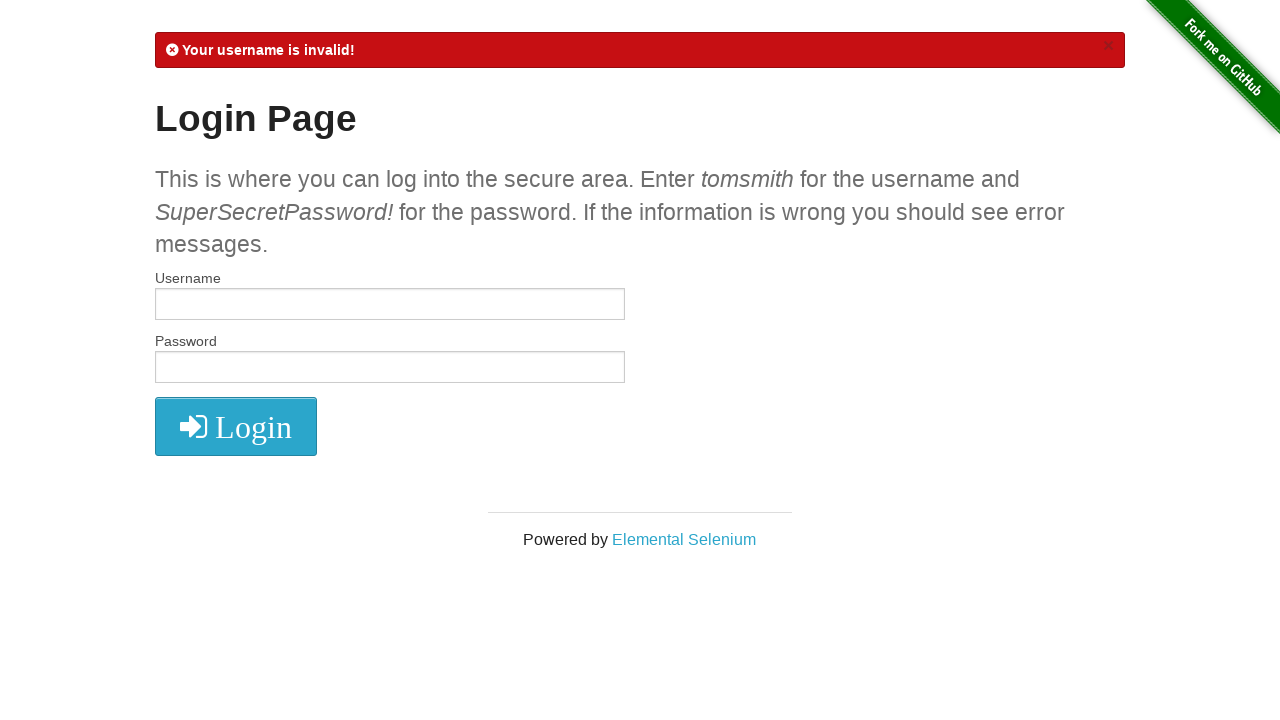

Verified error message contains 'Your username is invalid!'
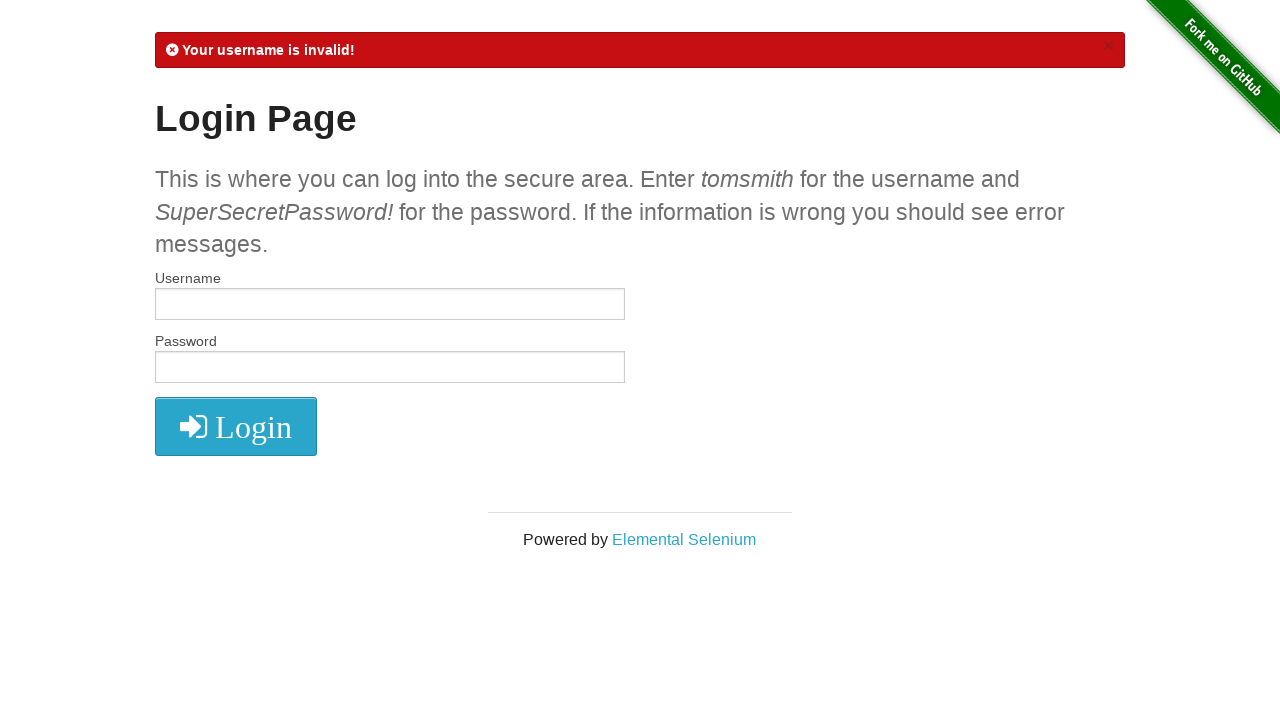

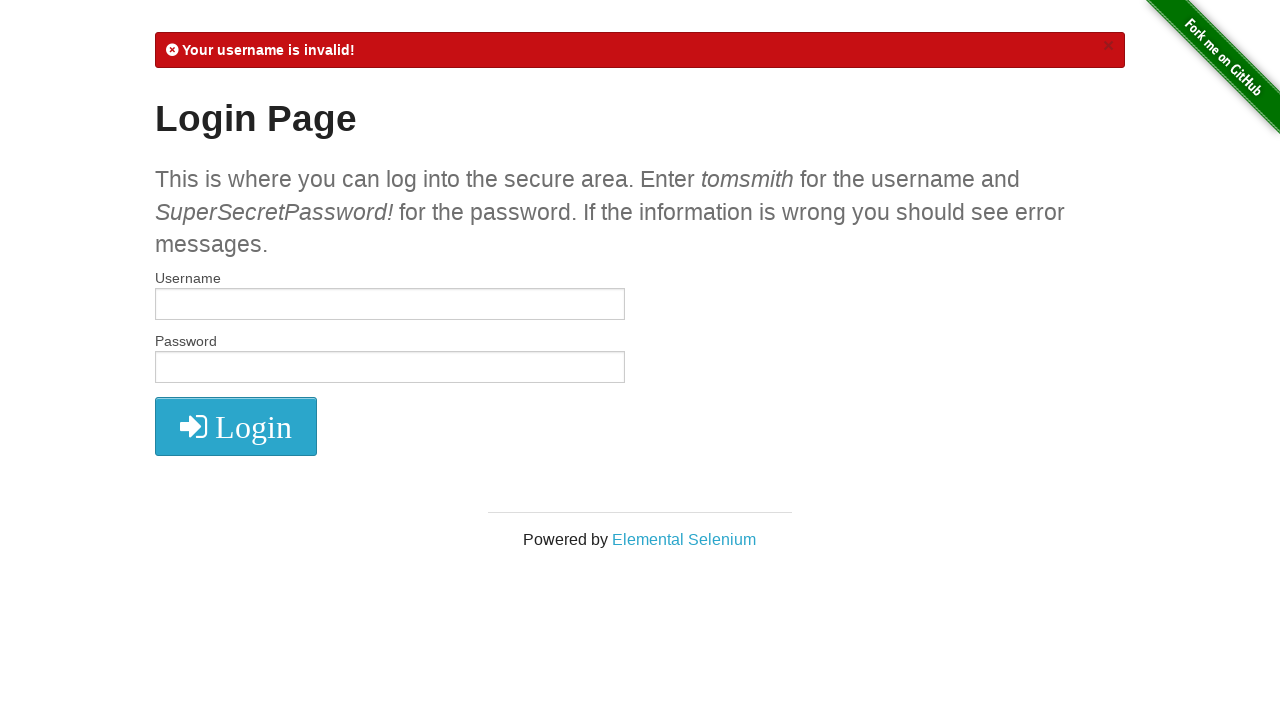